Navigates to Nop Commerce page through Technologies > eCommerce Development submenu

Starting URL: https://www.tranktechnologies.com/

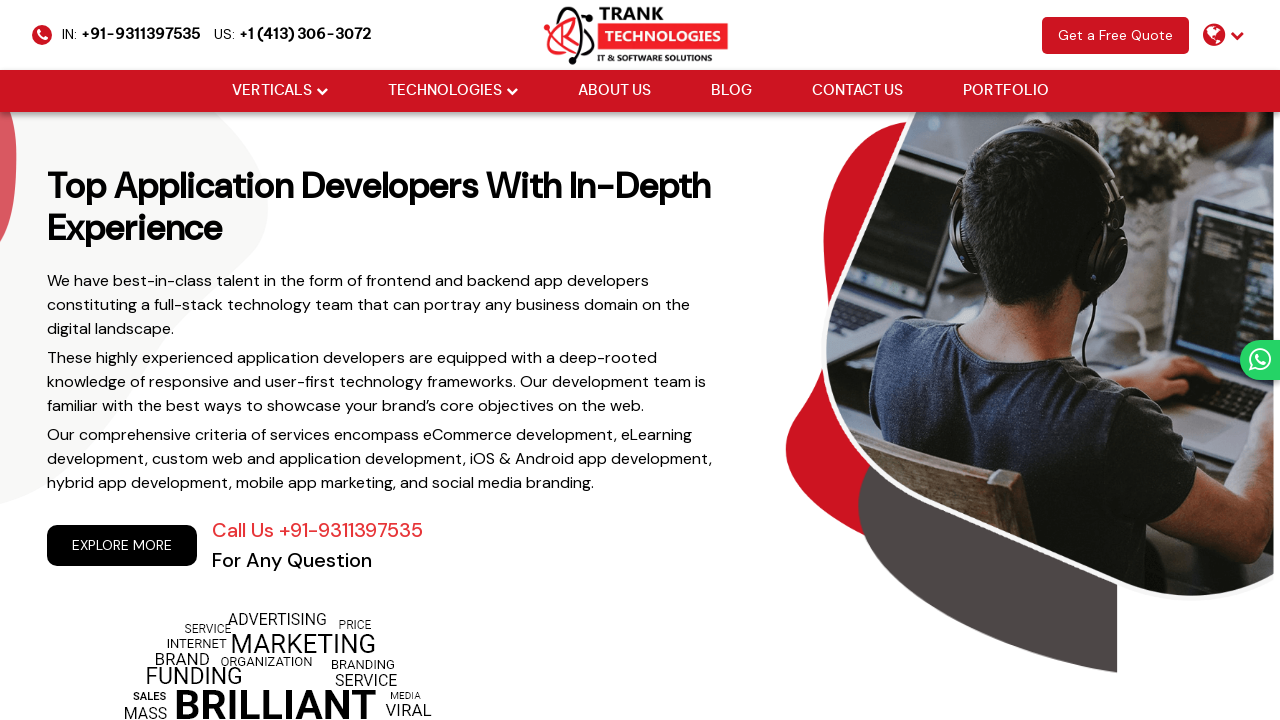

Hovered over Technologies dropdown menu at (444, 91) on xpath=//li[@class='drop_down']//a[@href='#'][normalize-space()='Technologies']
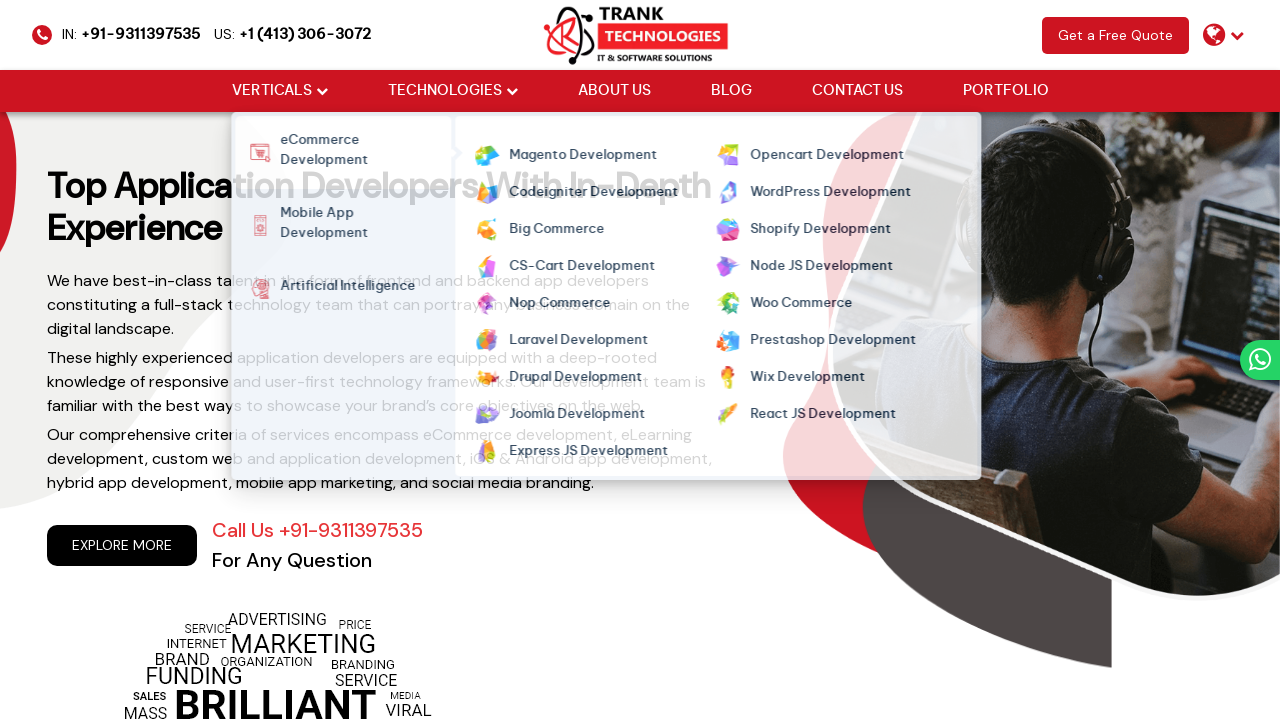

Hovered over eCommerce Development submenu at (354, 152) on xpath=//strong[normalize-space()='eCommerce Development']
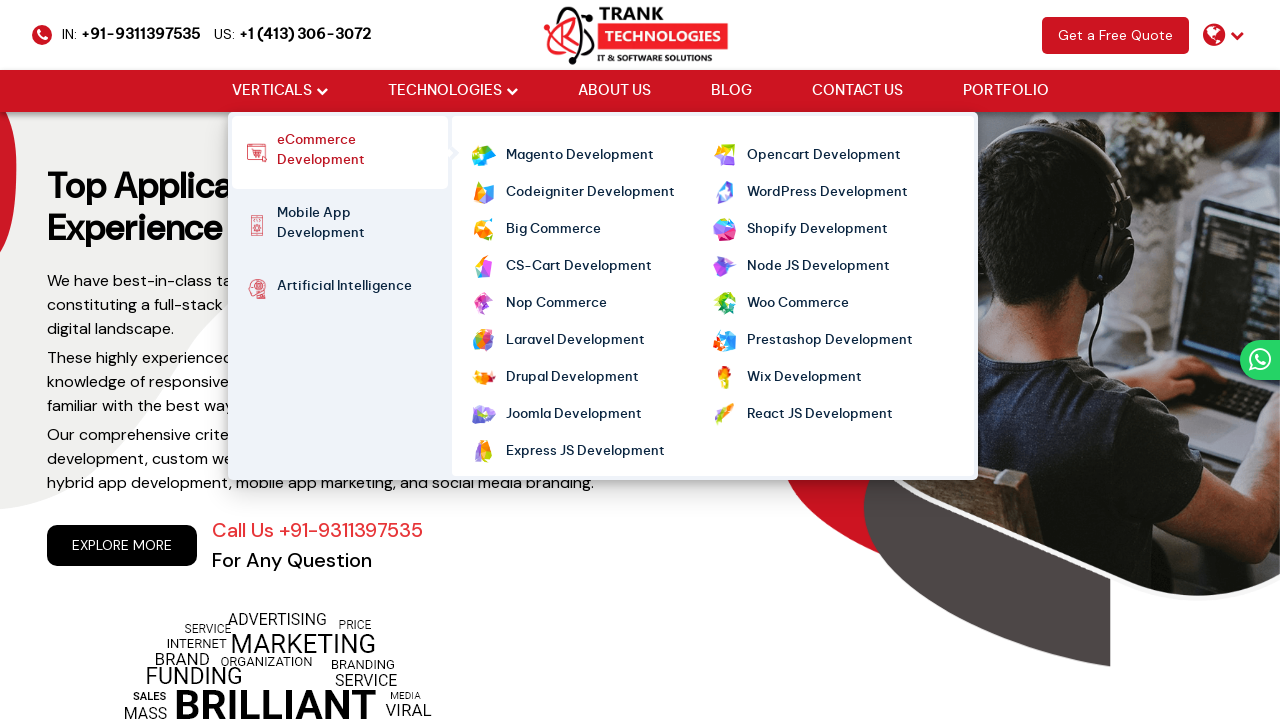

Hovered over Nop Commerce link at (556, 304) on xpath=//ul[@class='cm-flex cm-flex-wrap']//a[normalize-space()='Nop Commerce']
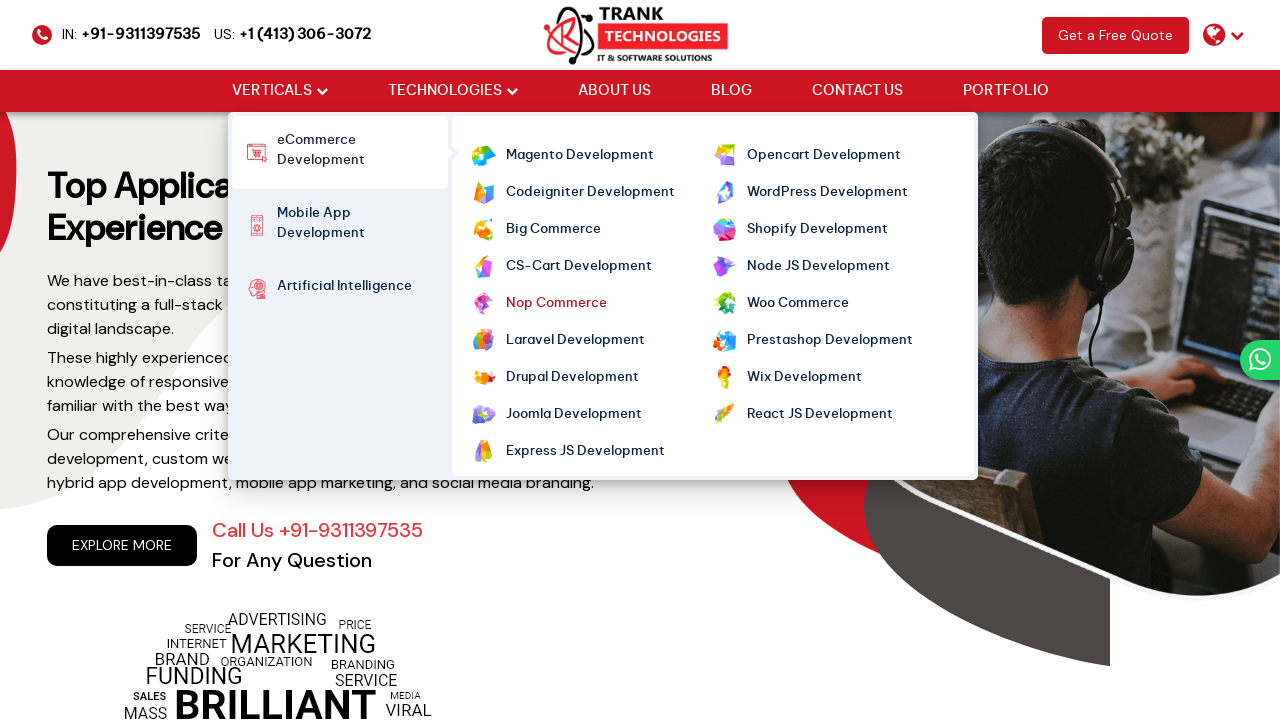

Clicked on Nop Commerce link and navigated to Nop Commerce page at (556, 304) on xpath=//ul[@class='cm-flex cm-flex-wrap']//a[normalize-space()='Nop Commerce']
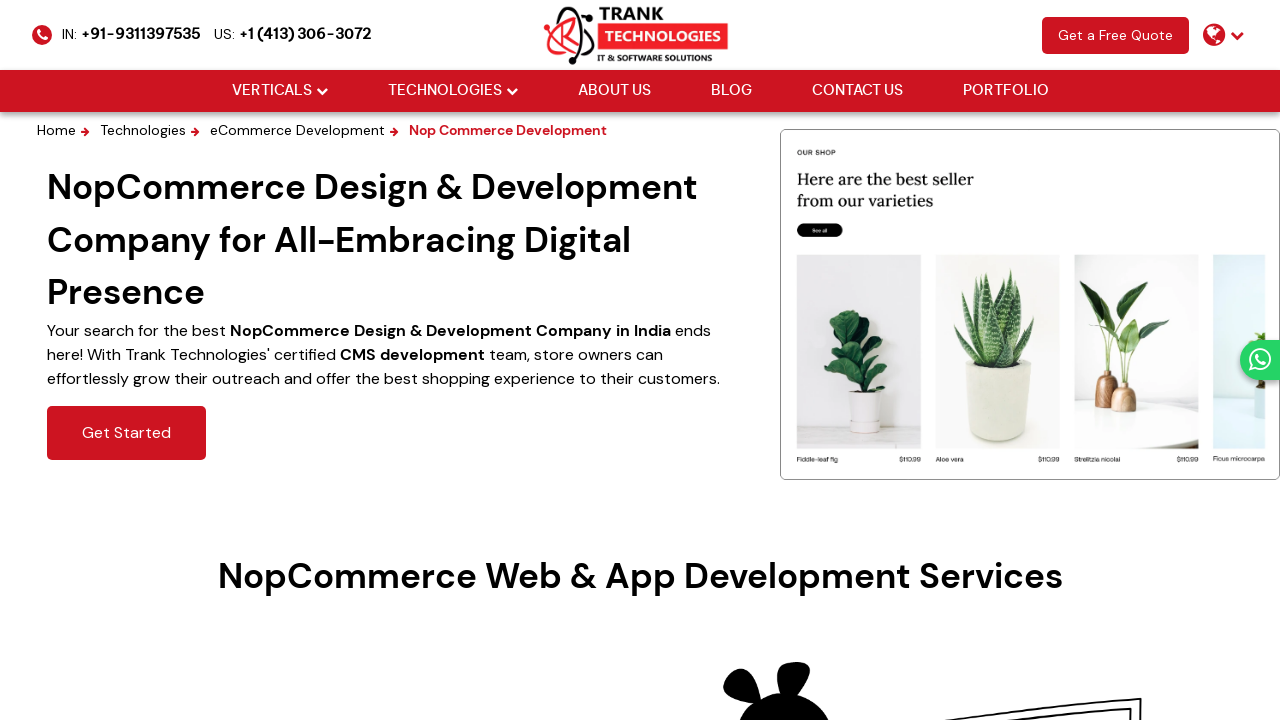

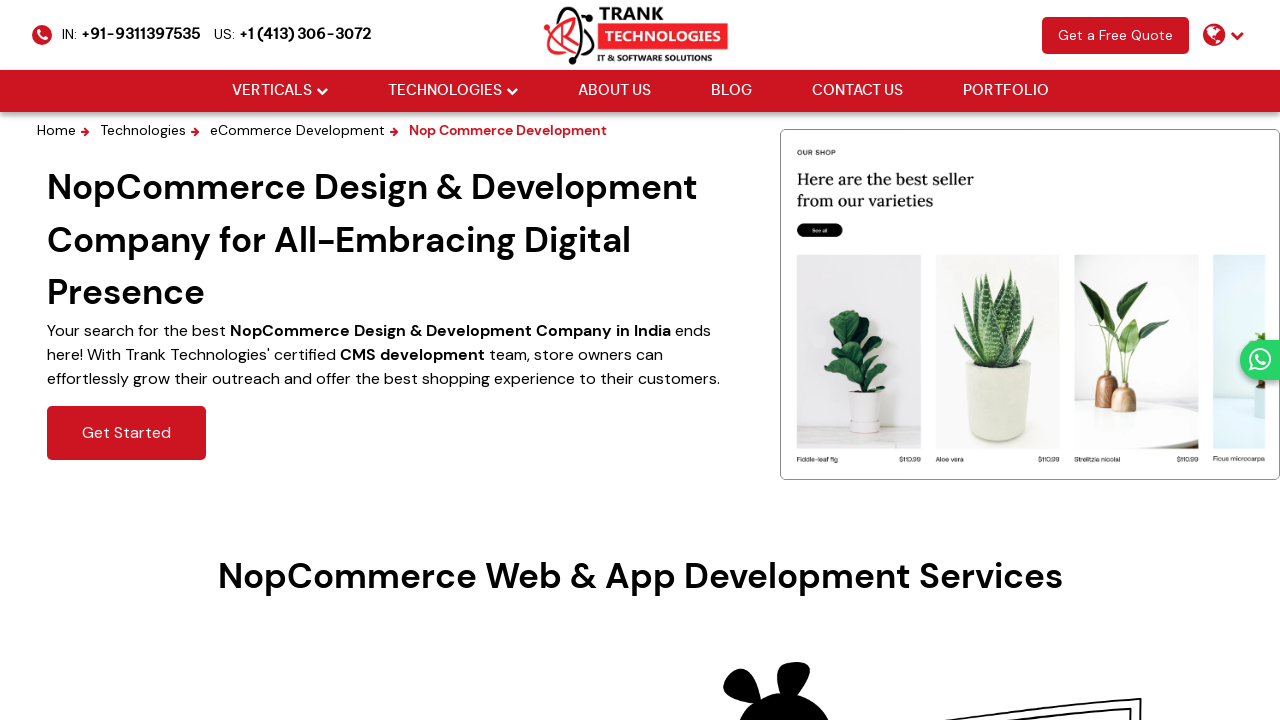